Tests accepting a JavaScript alert by clicking the first button and verifying the success message

Starting URL: https://testcenter.techproeducation.com/index.php?page=javascript-alerts

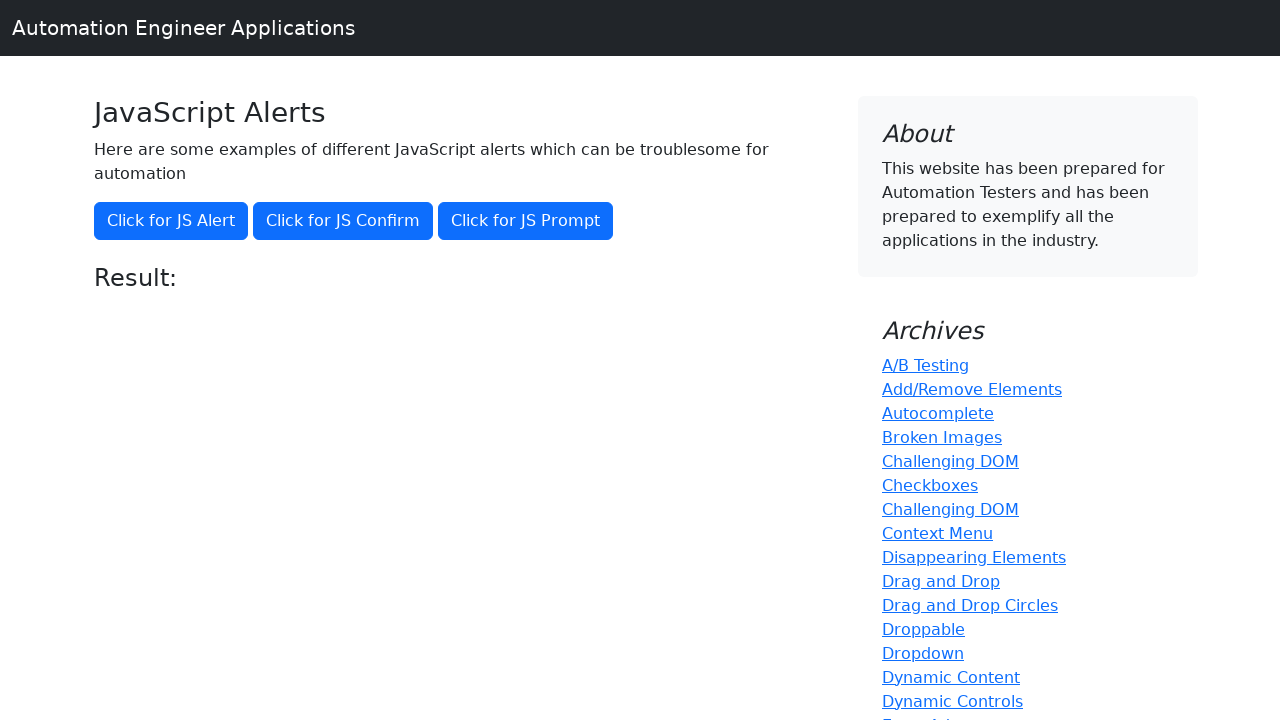

Clicked the first button to trigger JavaScript alert at (171, 221) on (//button)[1]
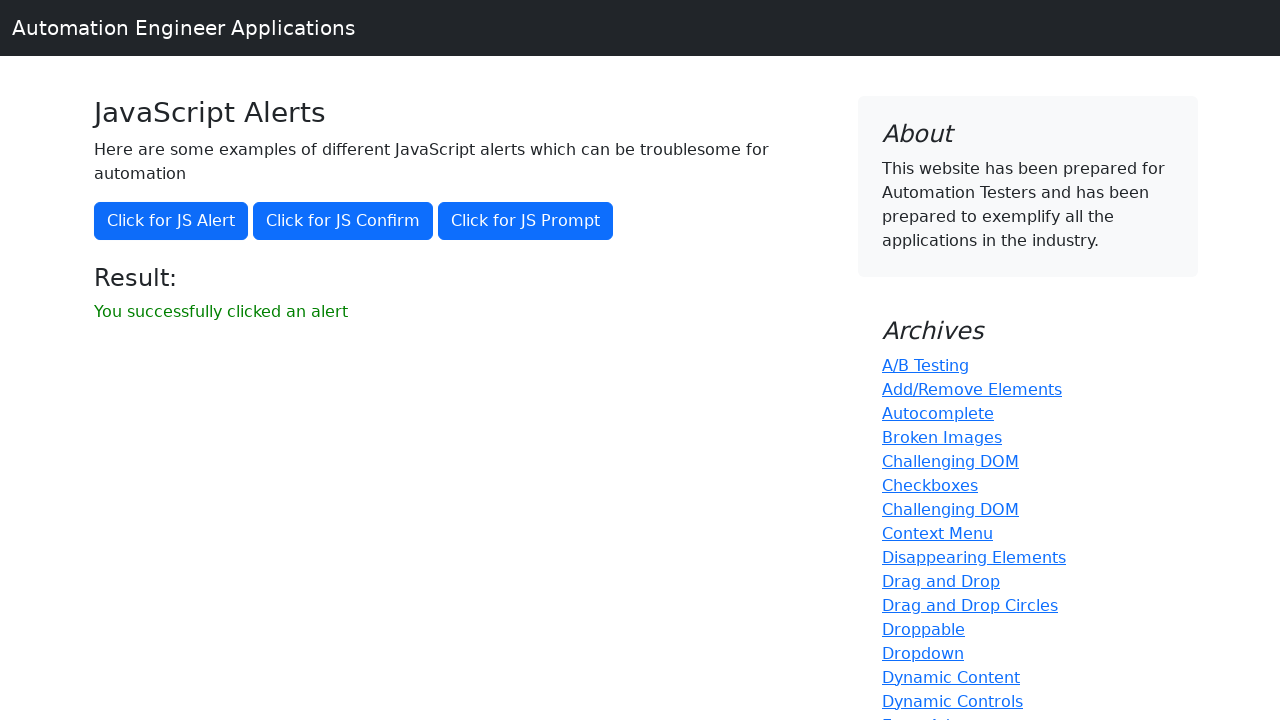

Set up dialog handler to accept alert
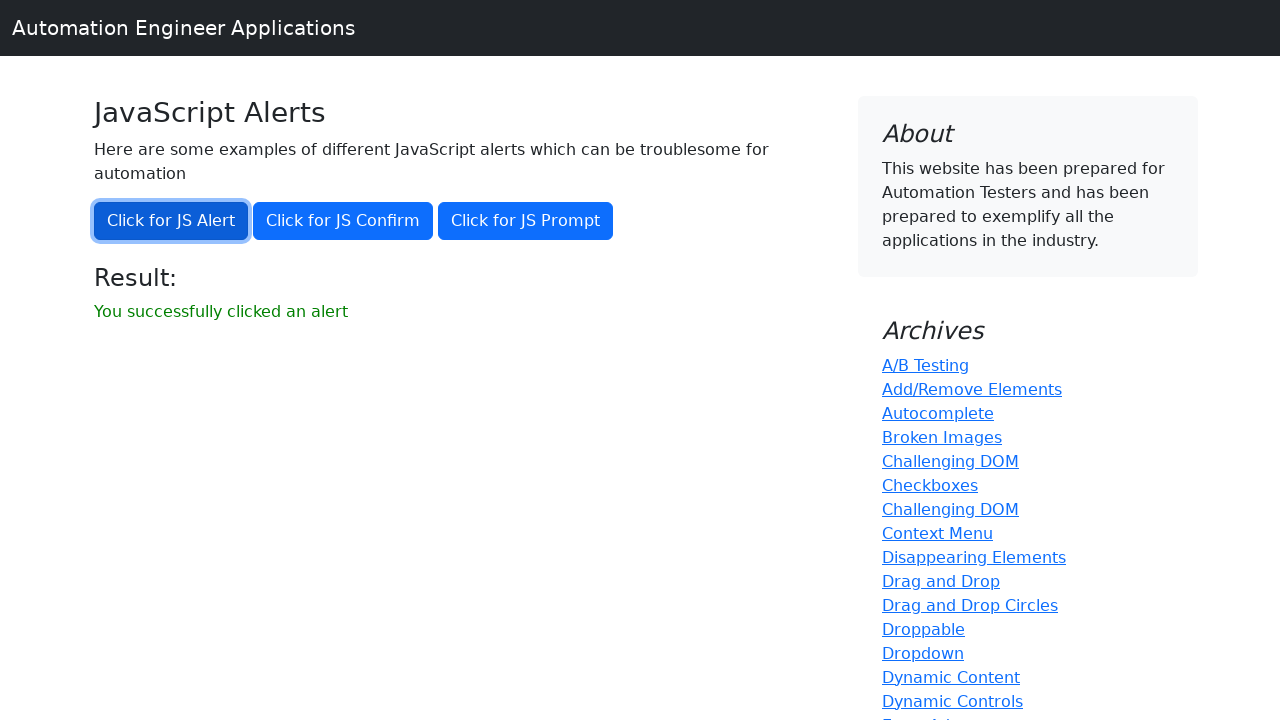

Located result message element
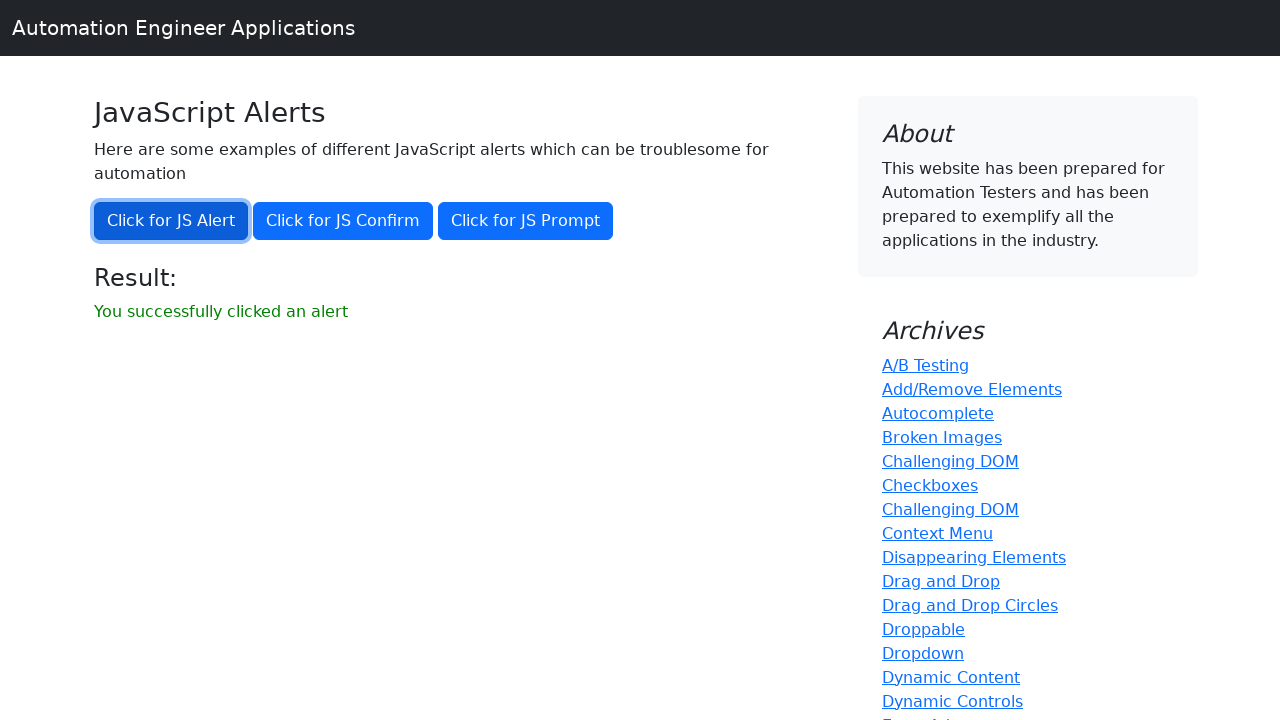

Verified success message 'You successfully clicked an alert' is displayed
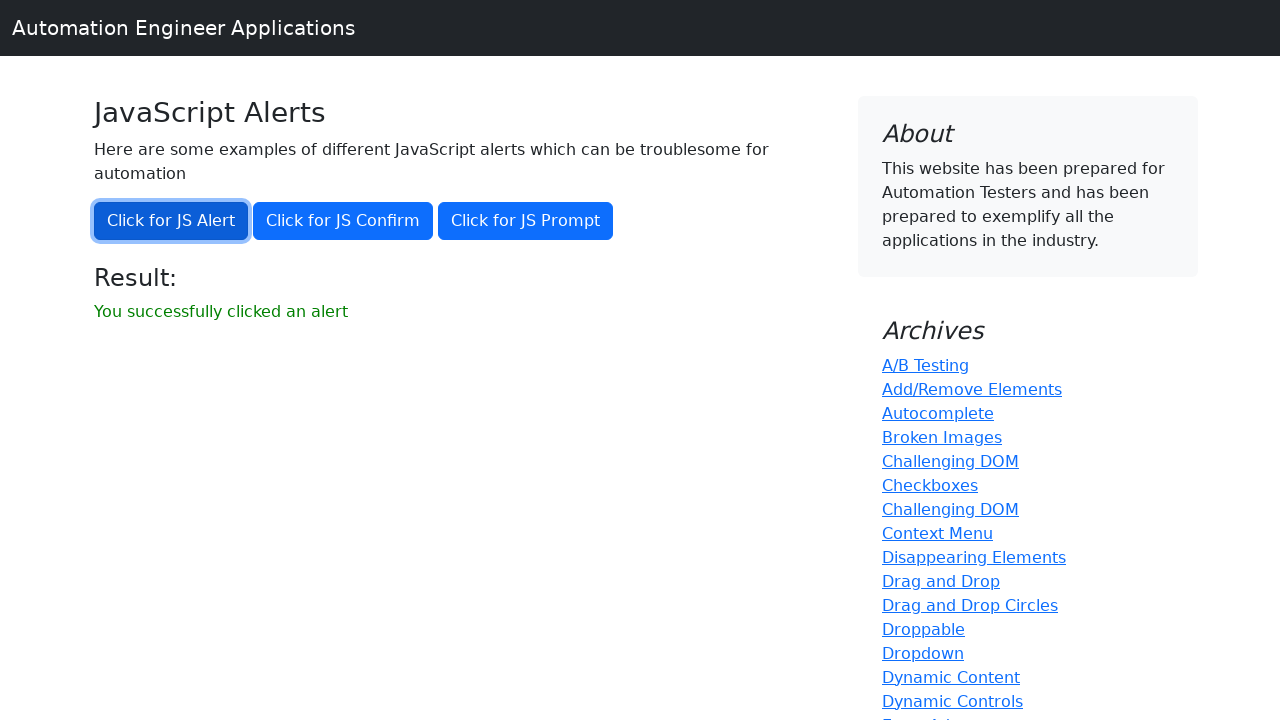

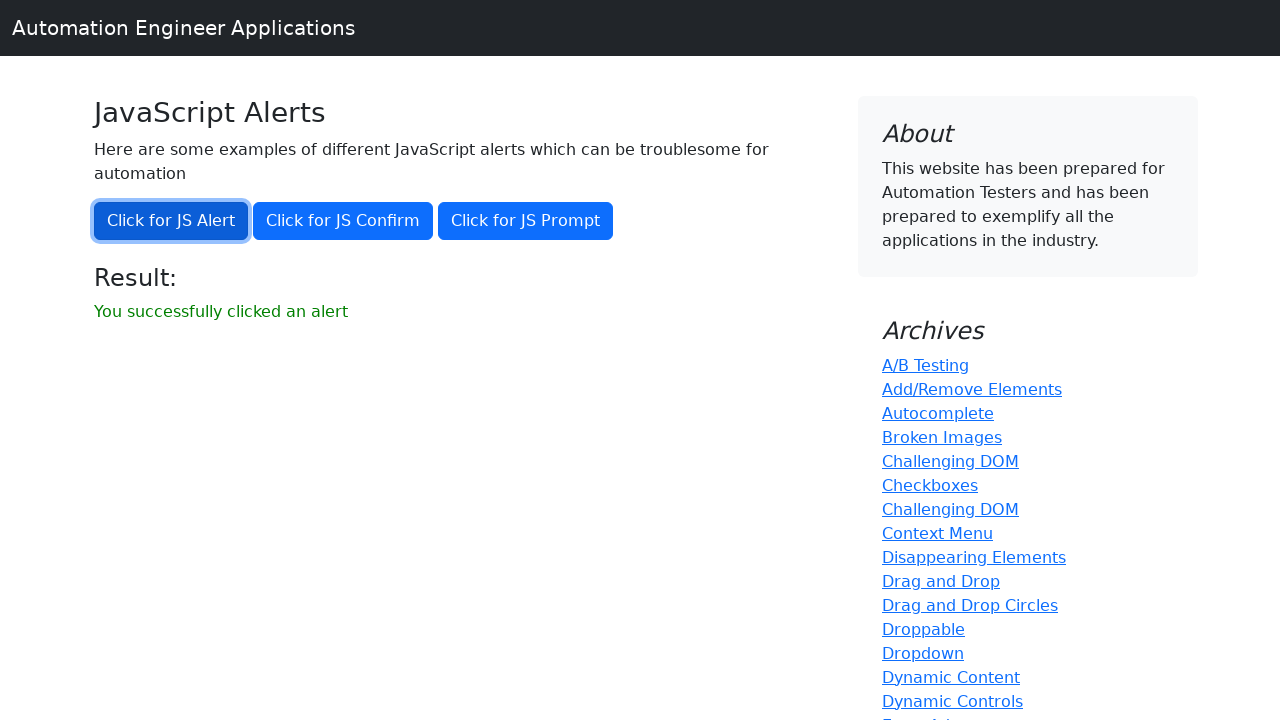